Navigates to the CoWIN (Indian COVID vaccination portal) website and scrolls down the page by 2000 pixels to view content below the fold.

Starting URL: https://www.cowin.gov.in/

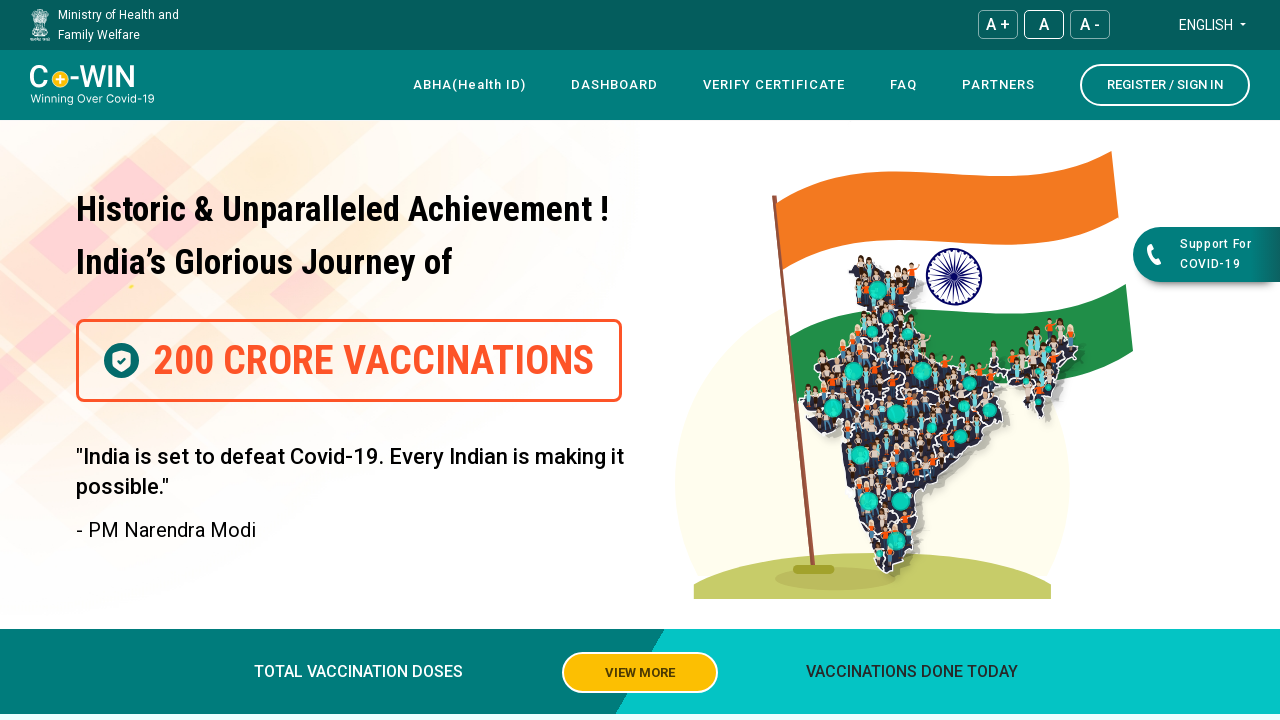

Waited for page to load (domcontentloaded state)
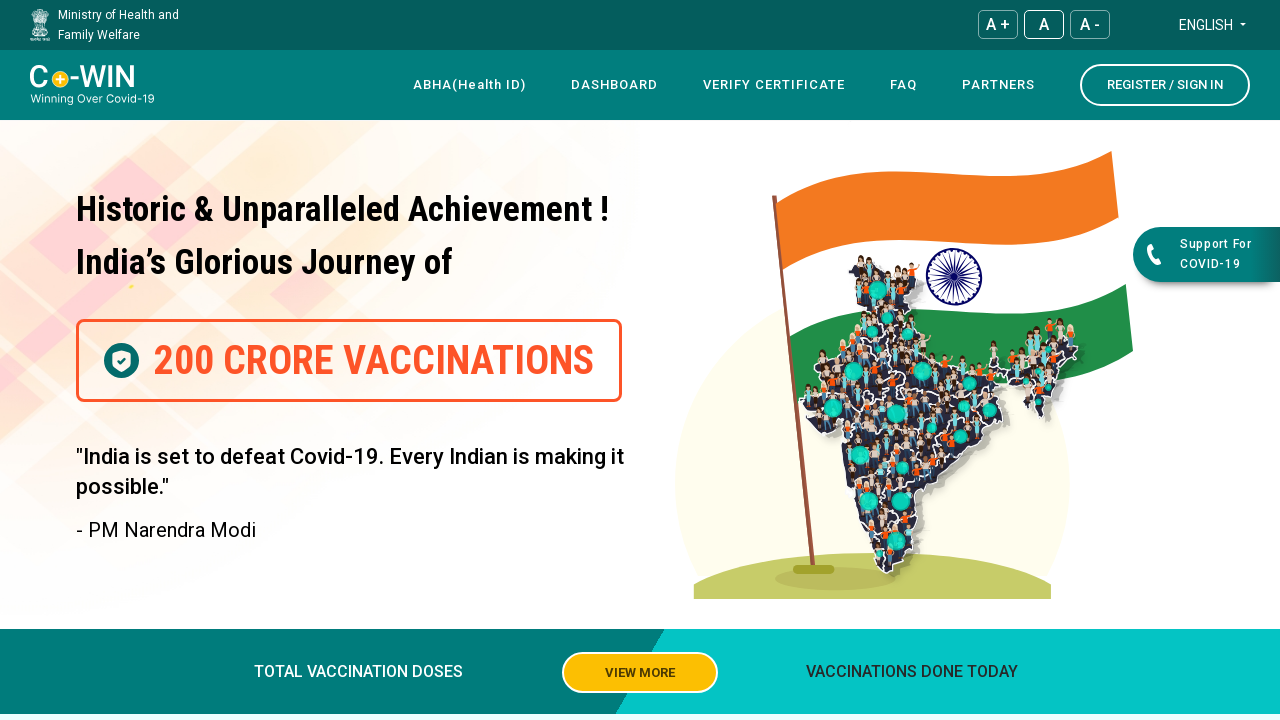

Scrolled down the page by 2000 pixels
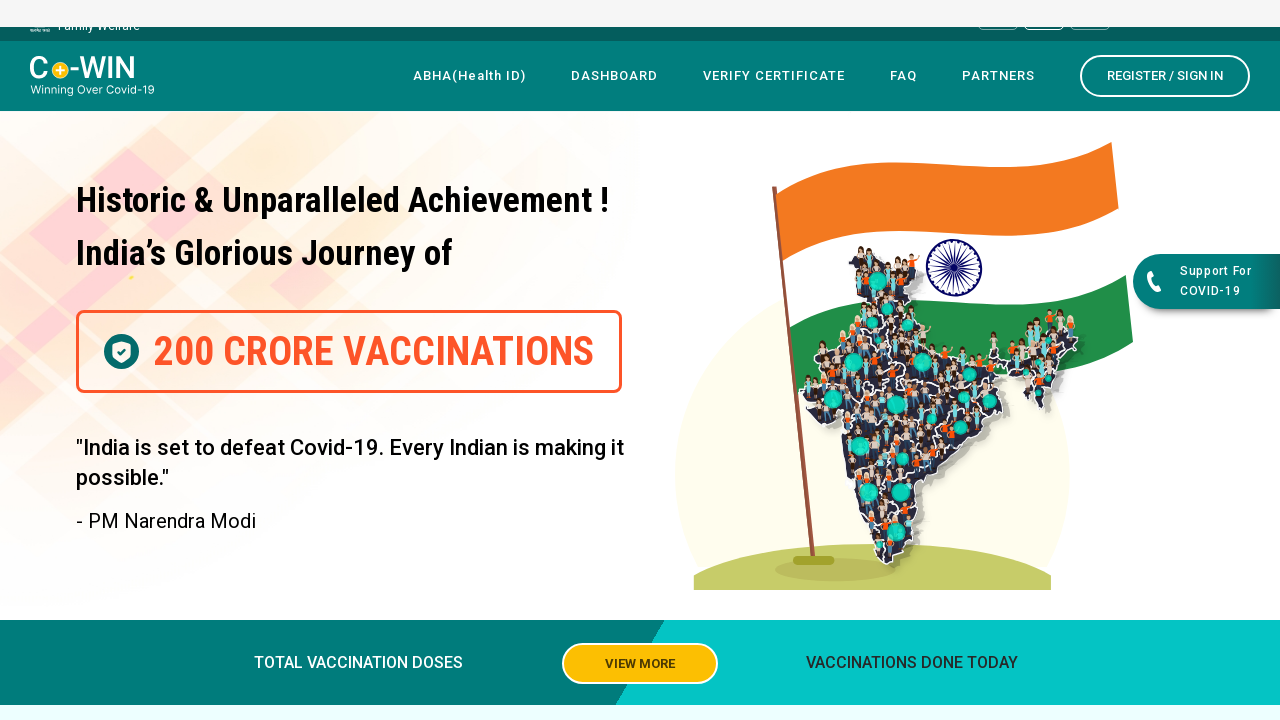

Waited 1000ms for lazy-loaded content to render
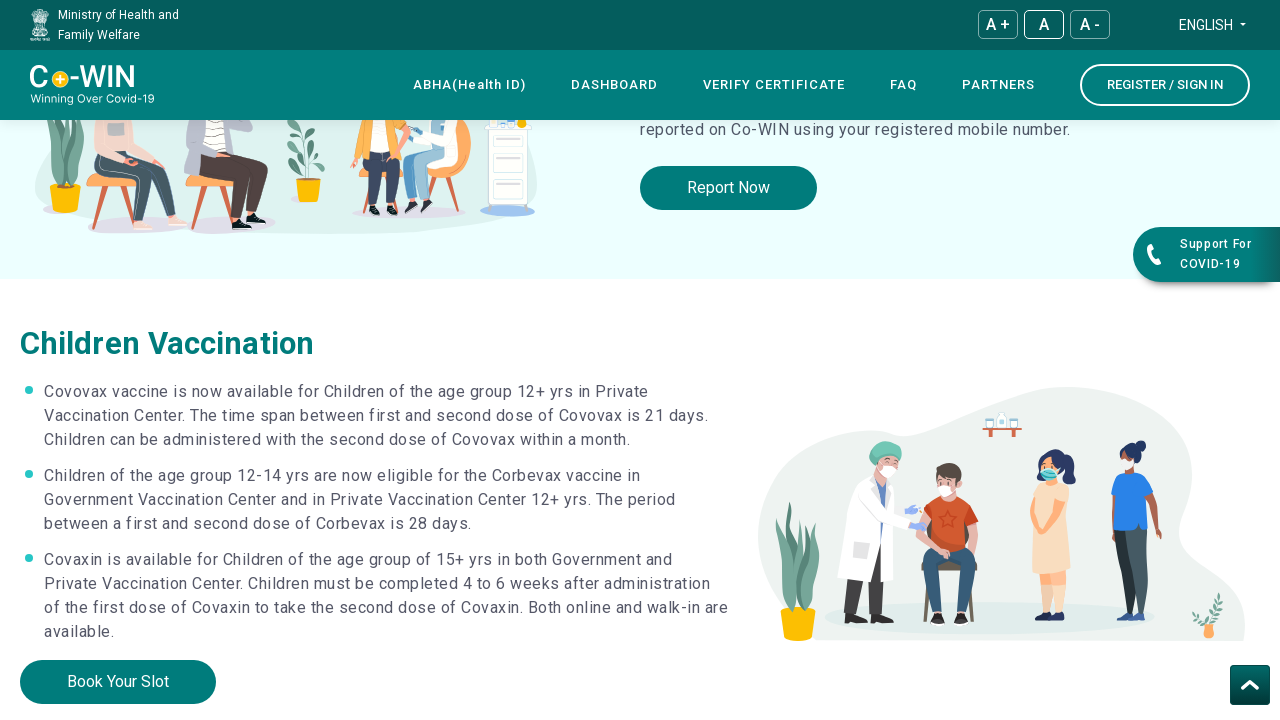

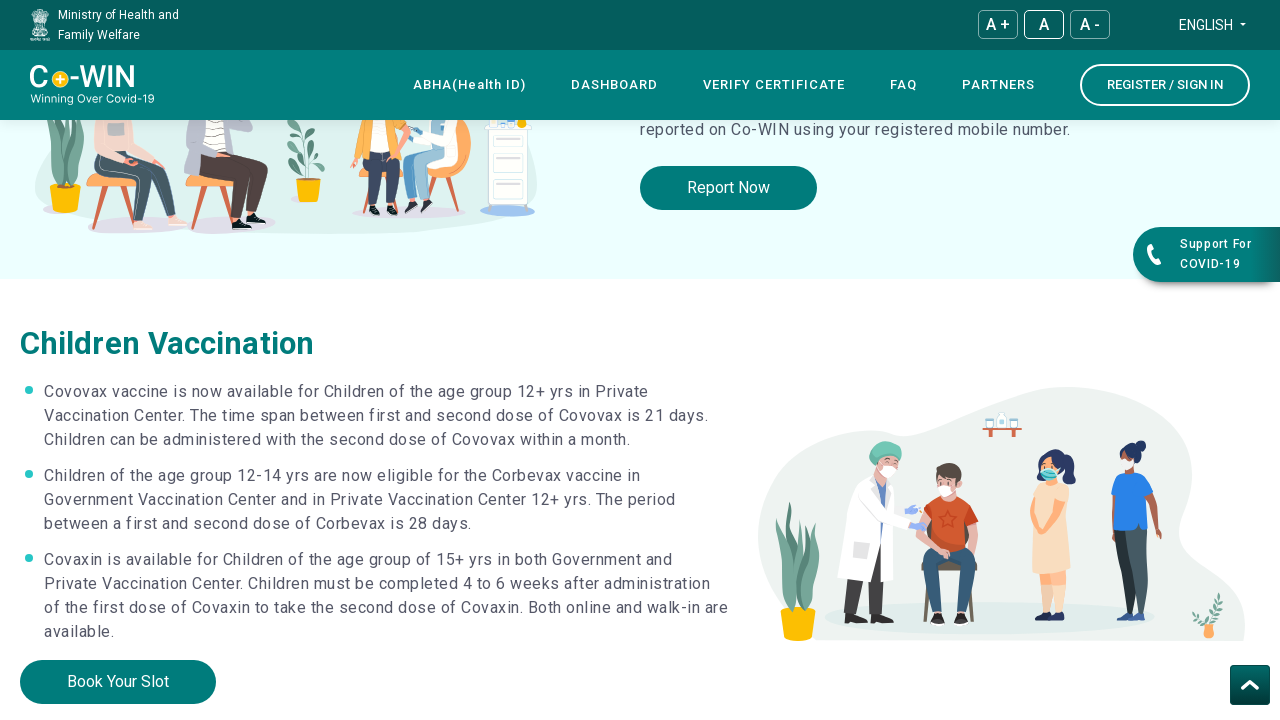